Tests checkbox functionality on a practice form by checking three checkboxes using different methods (click, check), then unchecking them using different methods (click, uncheck).

Starting URL: https://demoqa.com/automation-practice-form

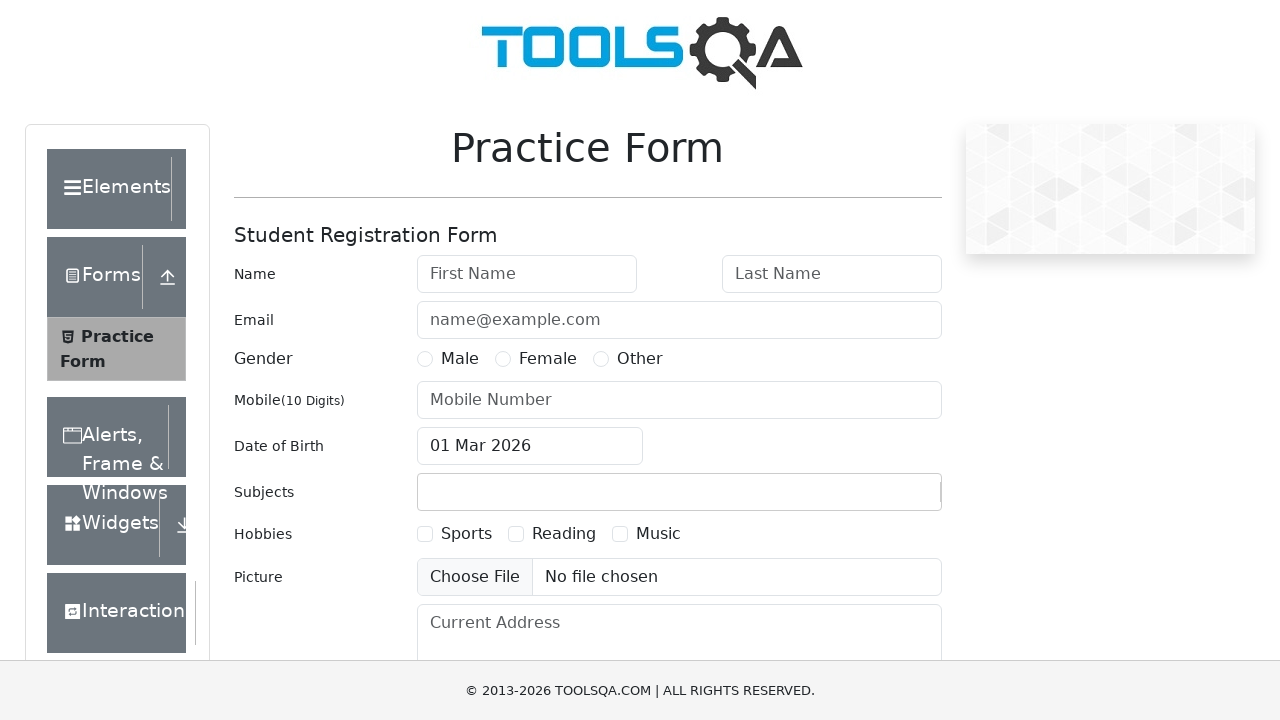

Clicked Sports checkbox using locator at (466, 534) on text=Sports
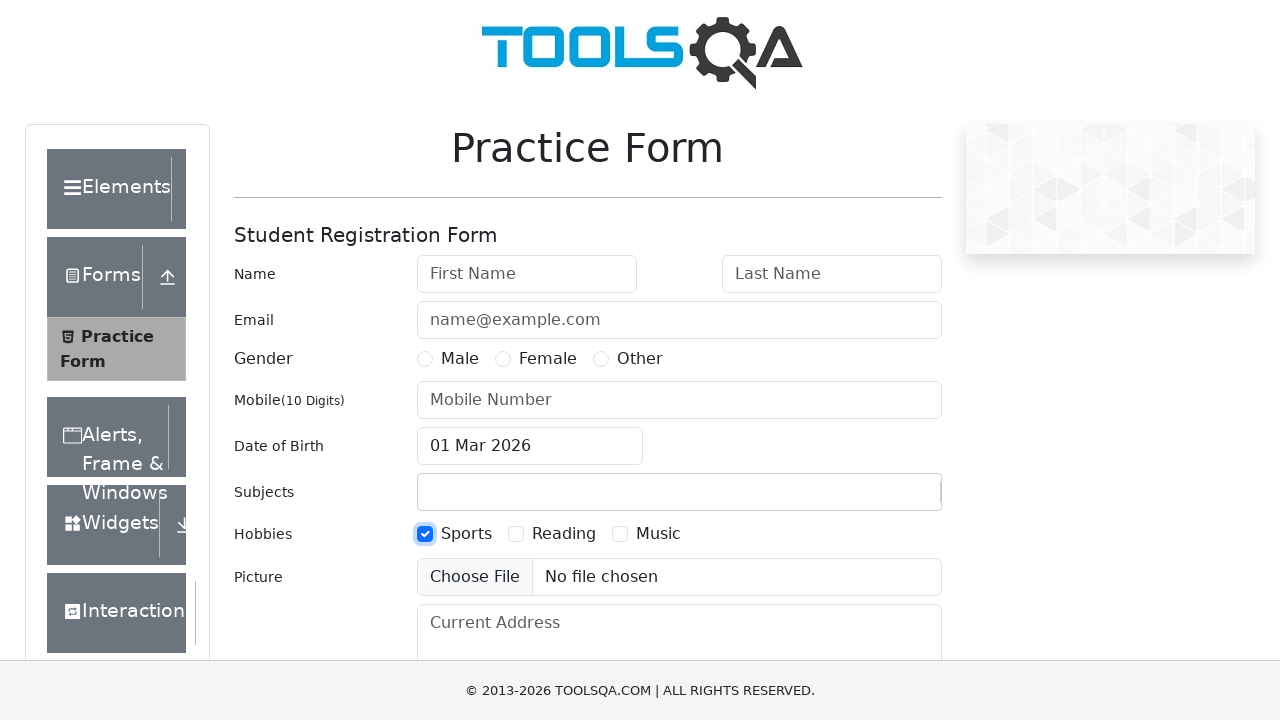

Checked Reading checkbox using check() method at (564, 534) on text=Reading
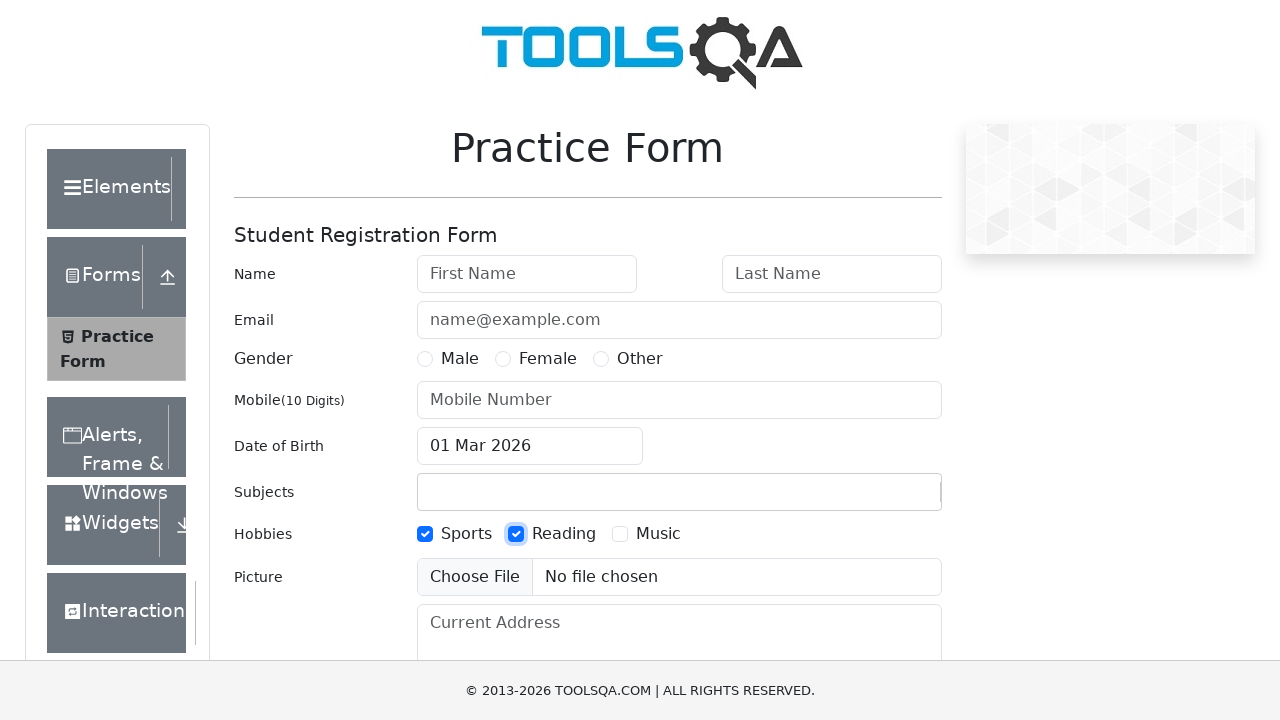

Checked Music checkbox using locator + check() at (658, 534) on text=Music
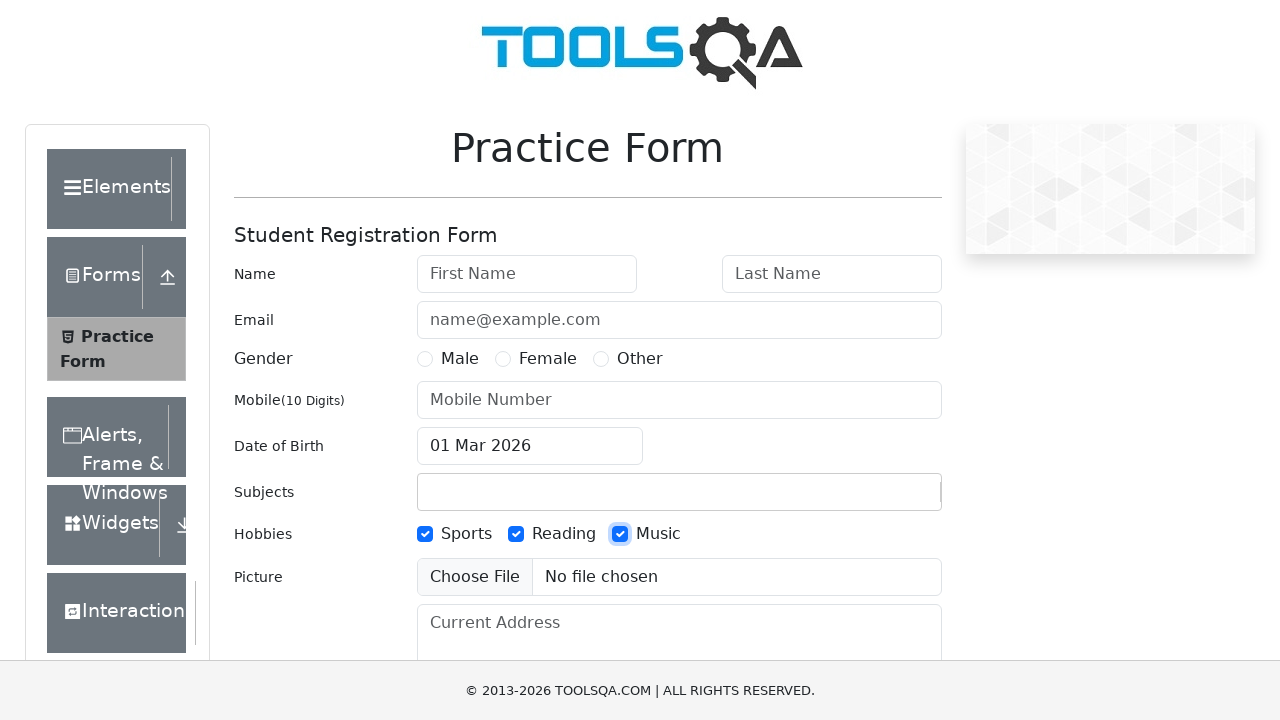

Waited 1 second to observe checked state
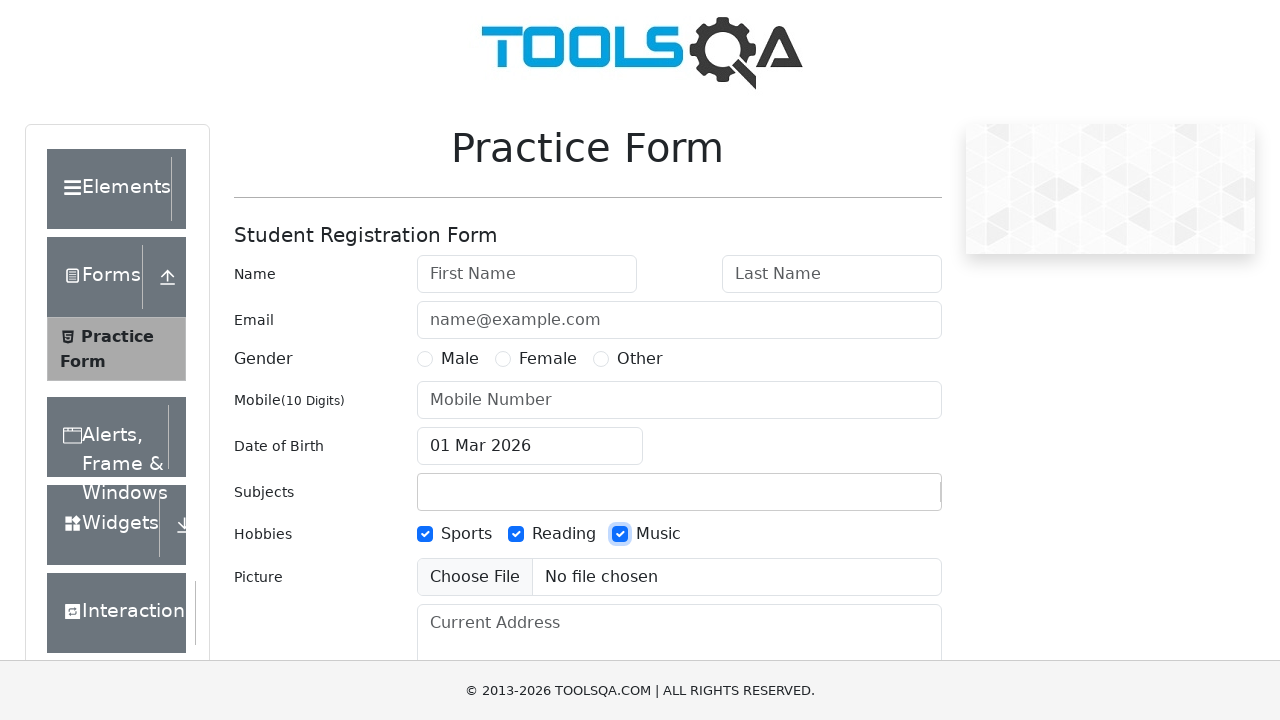

Unchecked Sports checkbox using locator + click() at (466, 534) on text=Sports
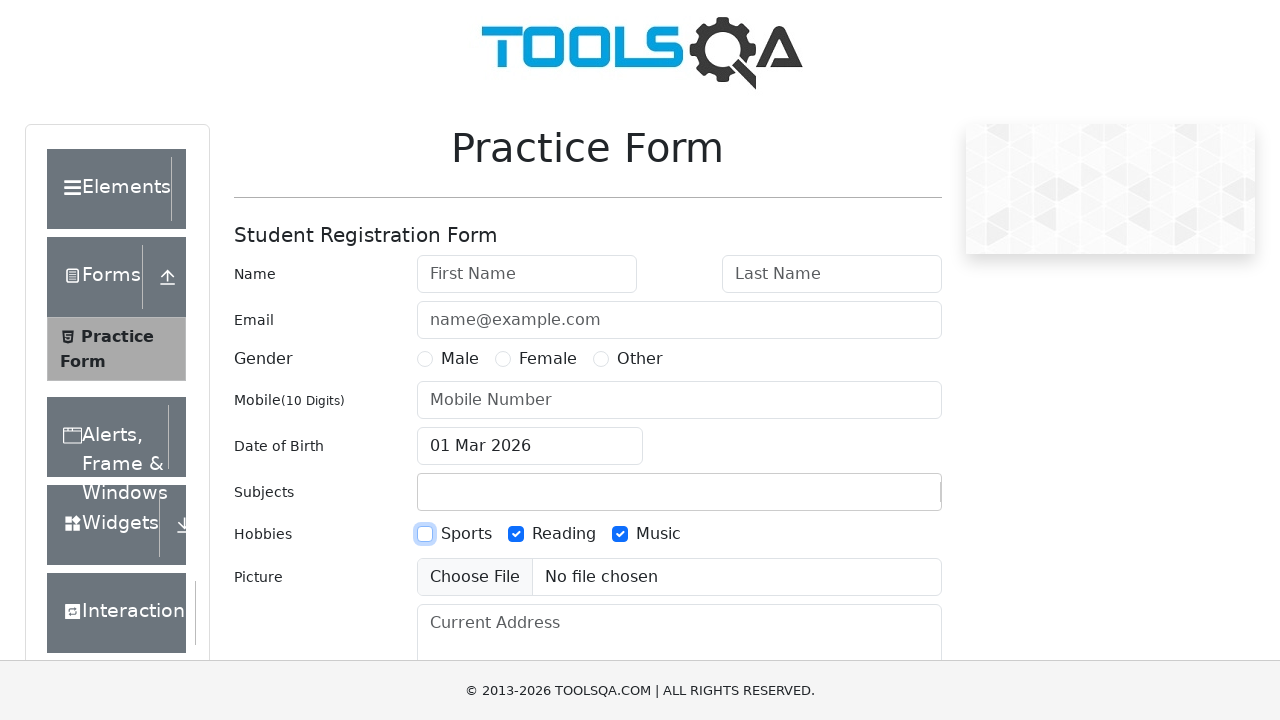

Unchecked Reading checkbox using uncheck() method at (564, 534) on text=Reading
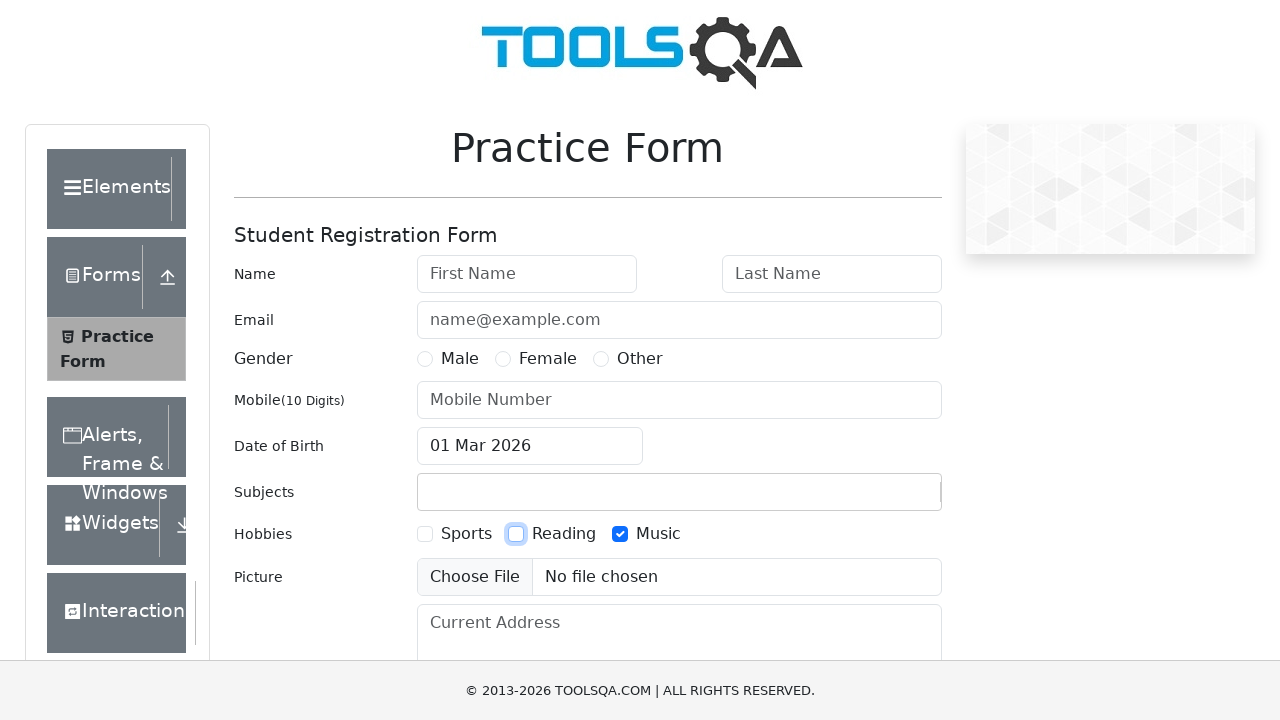

Unchecked Music checkbox using locator + uncheck() at (658, 534) on text=Music
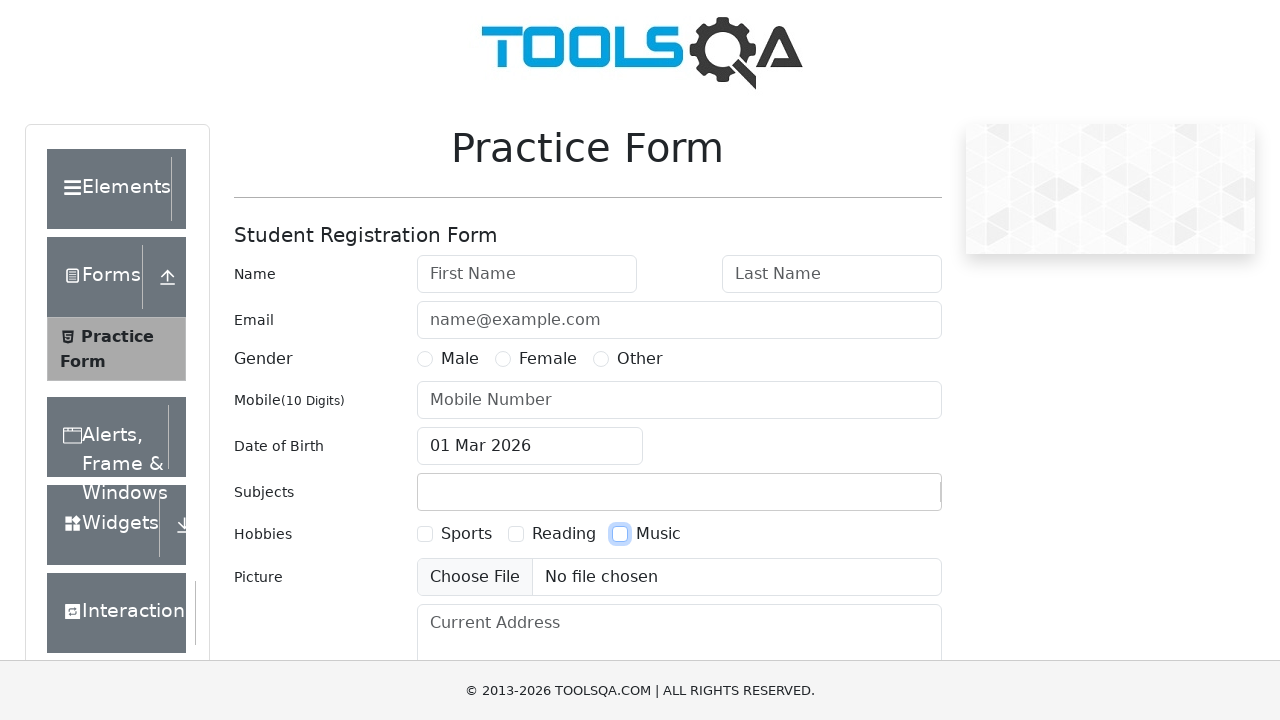

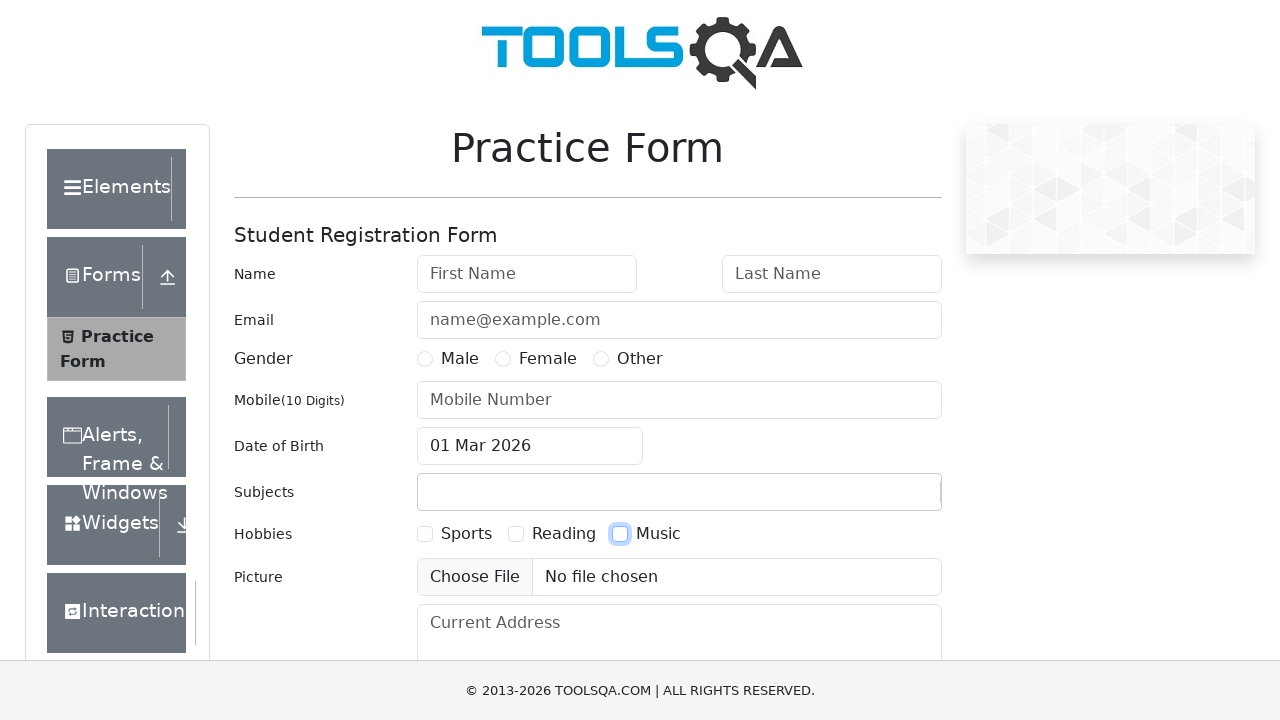